Navigates to a blog page and clicks on the first slider item in the main content area

Starting URL: https://blog.skillfactory.ru/?_gl=1%2Apek9ba%2A_gcl_aw%2AR0NMLjE3MzQxNDM5MzYuQ2owS0NRaUEwLS02QmhDQkFSSXNBRFlxeUxfclYwYW1uaXM4RjMxOE8yRzdKNUpUWVhUcjZhekZ0SlZpalJFME9kdmxBR1dHNzVRSzB0VWFBcU11RUFMd193Y0I.%2A_gcl_au%2ANjM3Njc4ODgyLjE3MzM3ODIwNjI.%2A_ga%2AMTIzMTc1MzM5NC4xNzMzNzgyMDYz%2A_ga_X08SF39ELF%2AMTczNDIxMDE1MC4xMC4xLjE3MzQyMTE2MTMuNTIuMC4w

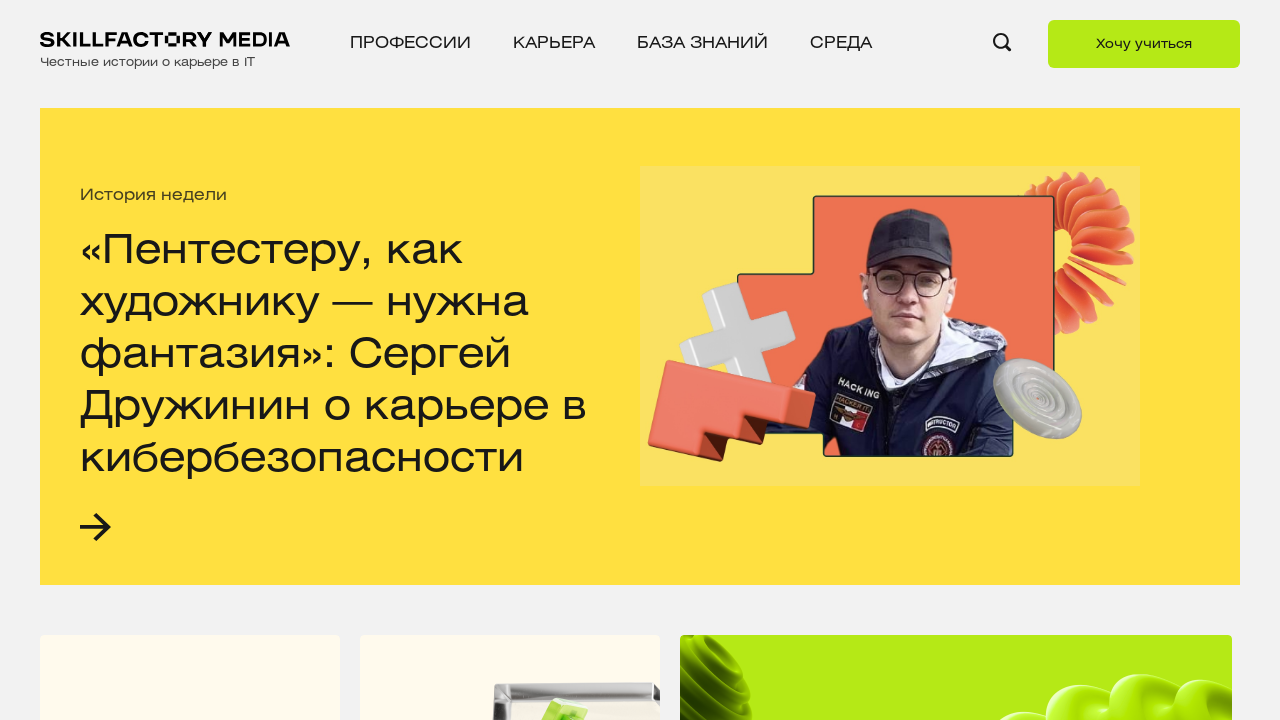

Navigated to SkillFactory blog page
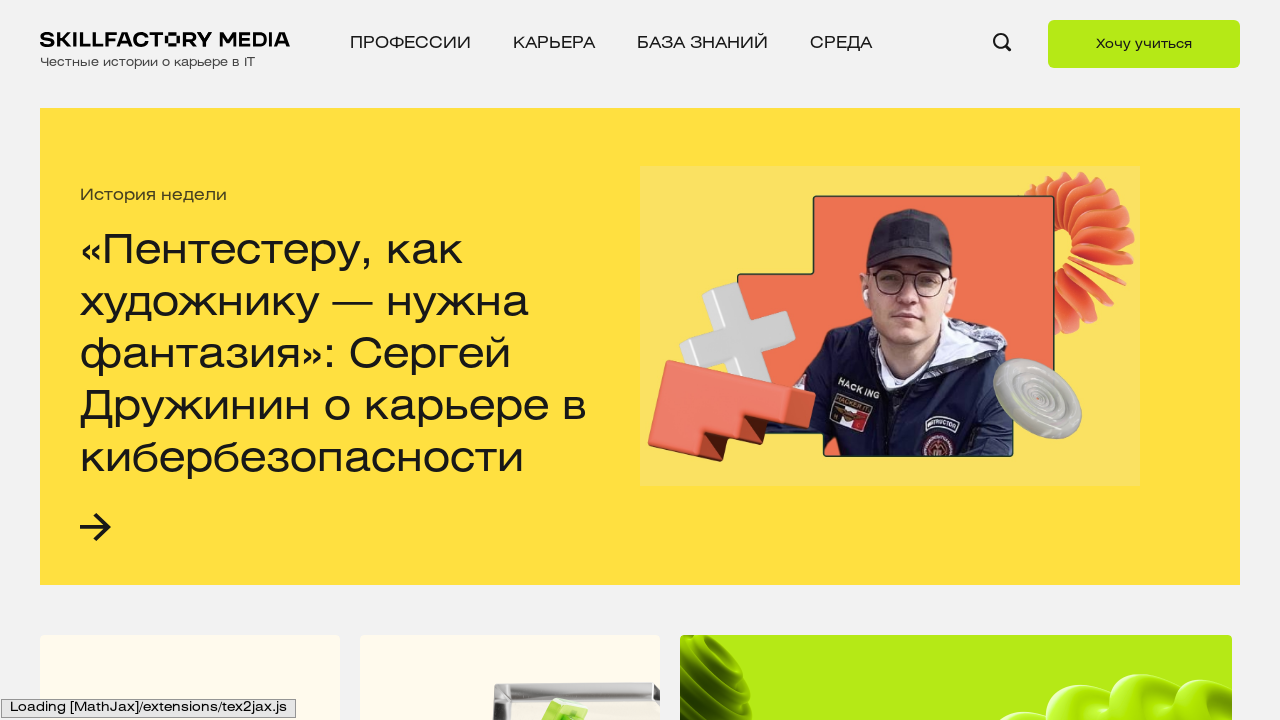

Clicked on the first slider item in the main content area at (425, 360) on body > main.main.front-page-v > div > div.container-stories.selections > div.mai
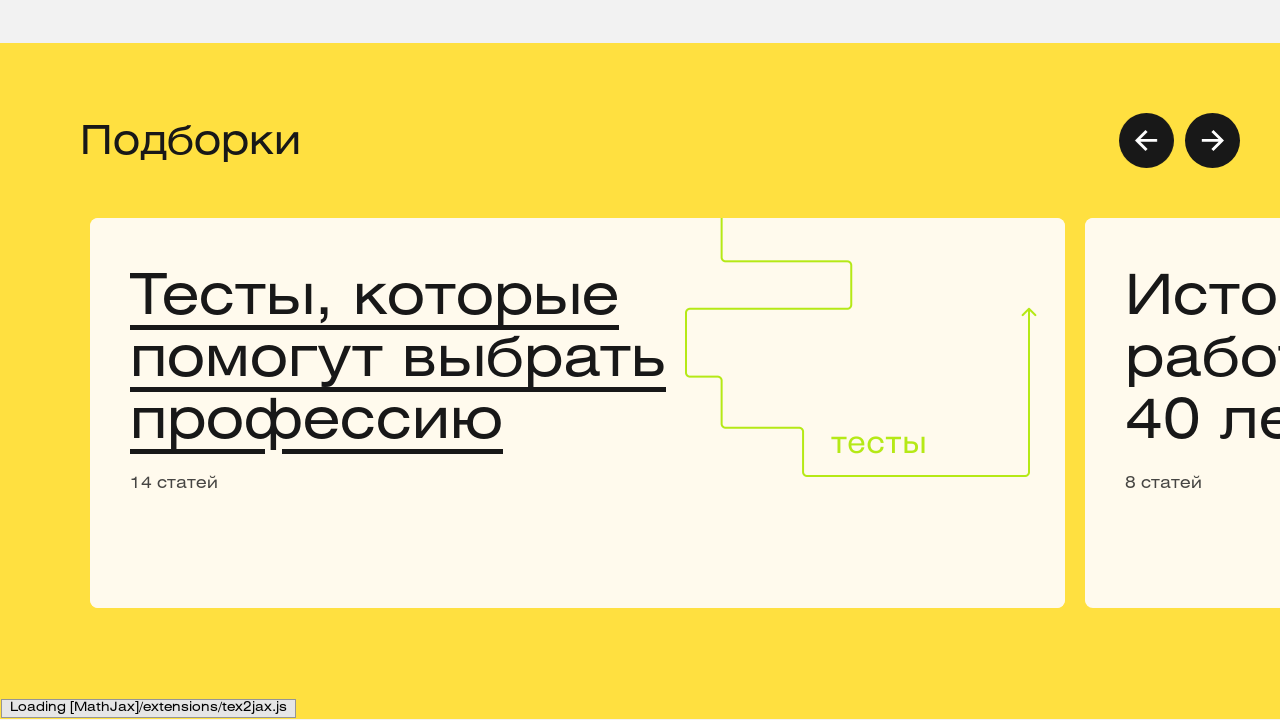

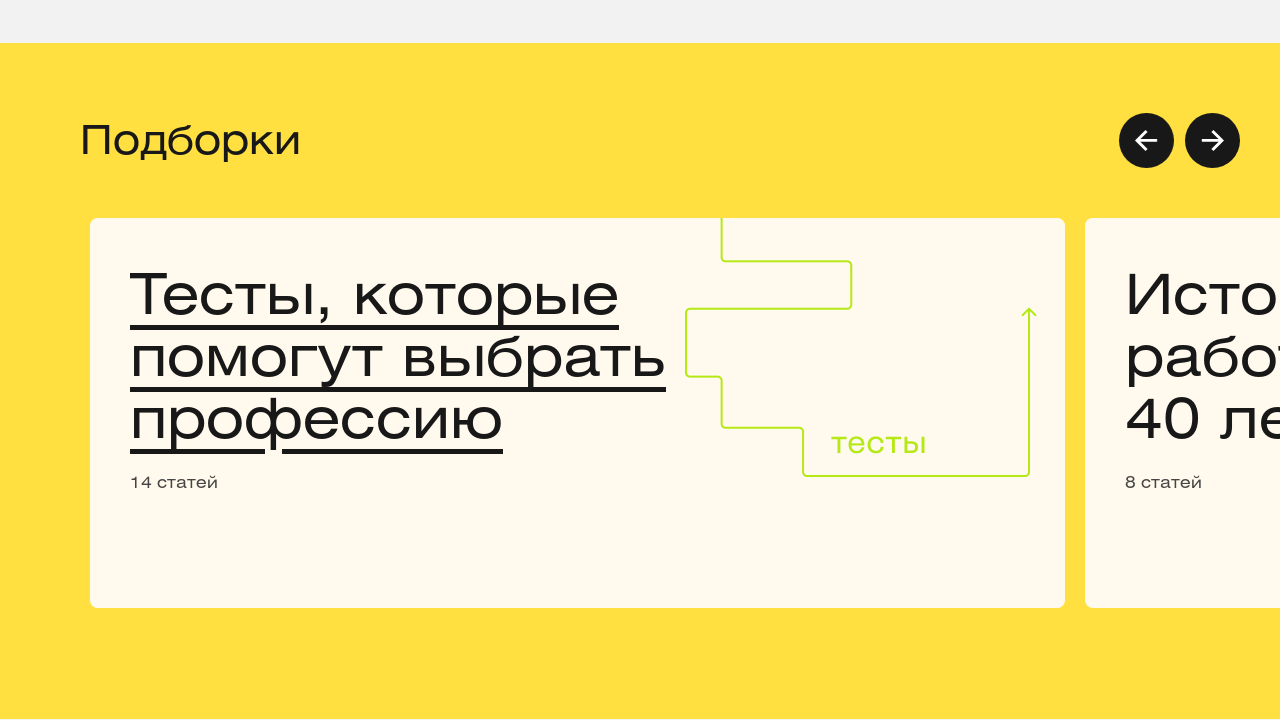